Tests selecting an option from a dropdown menu

Starting URL: https://the-internet.herokuapp.com/dropdown

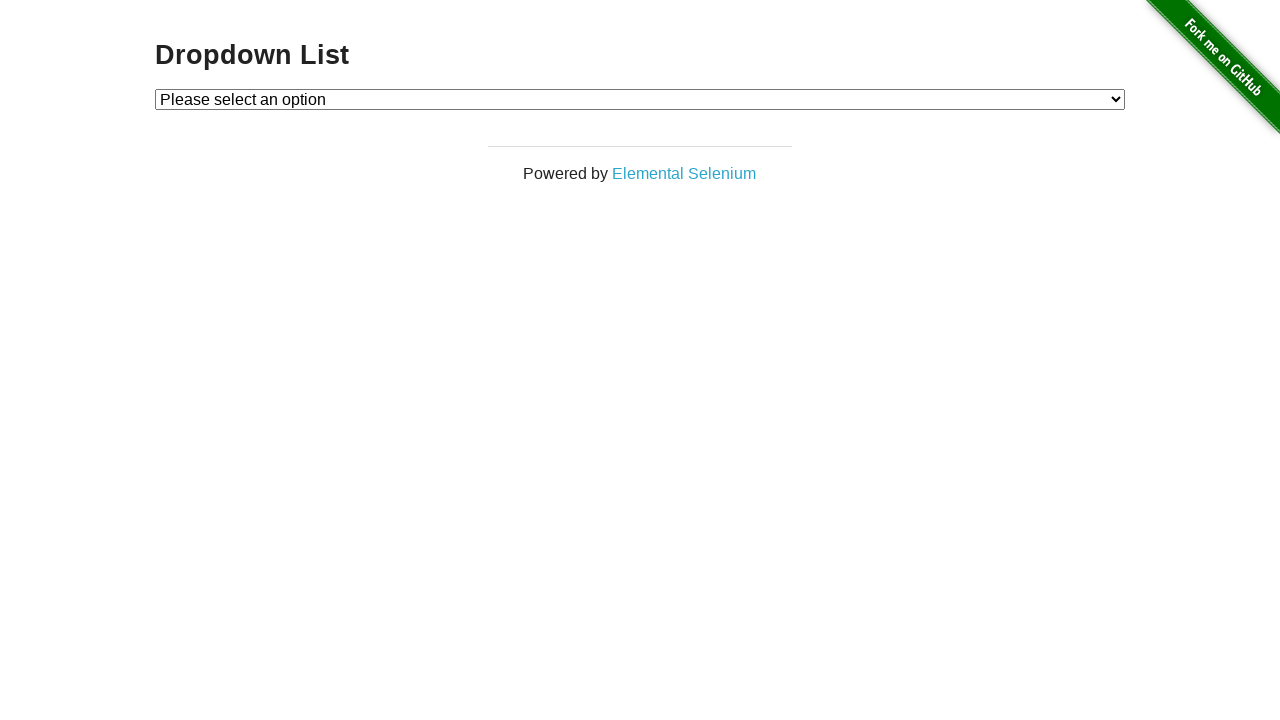

Navigated to dropdown menu page
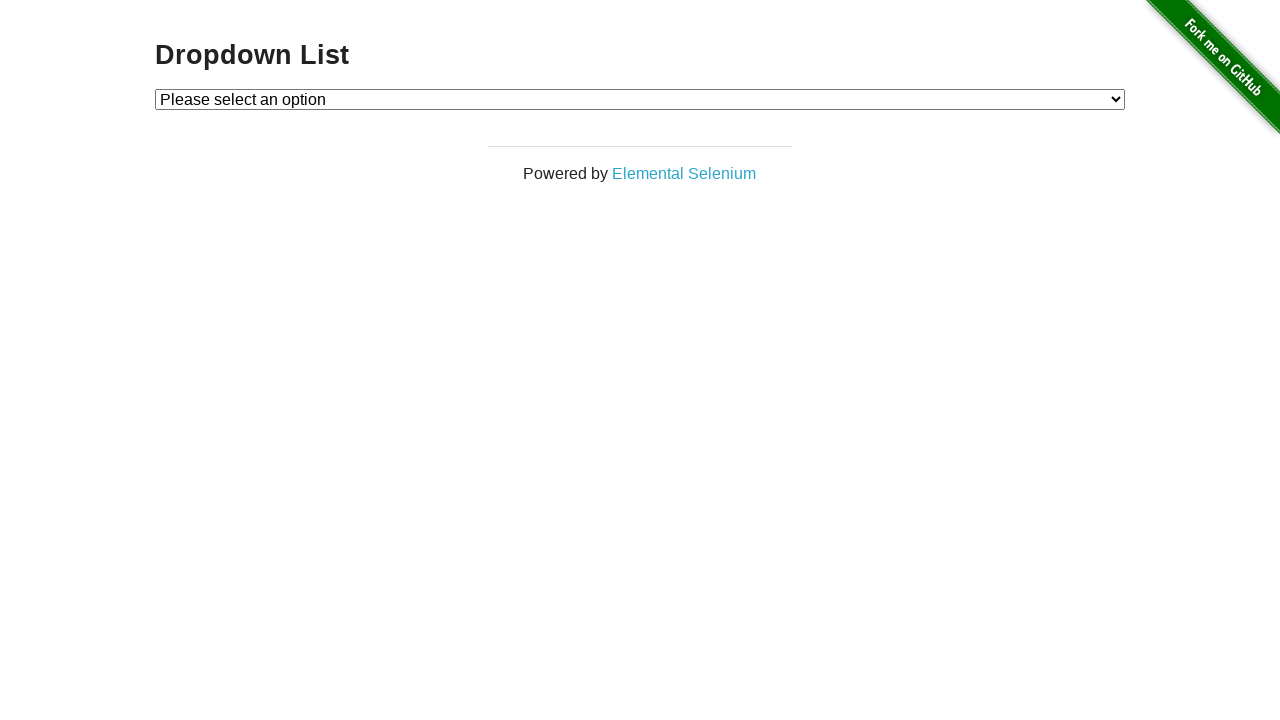

Selected option 2 from dropdown menu on #dropdown
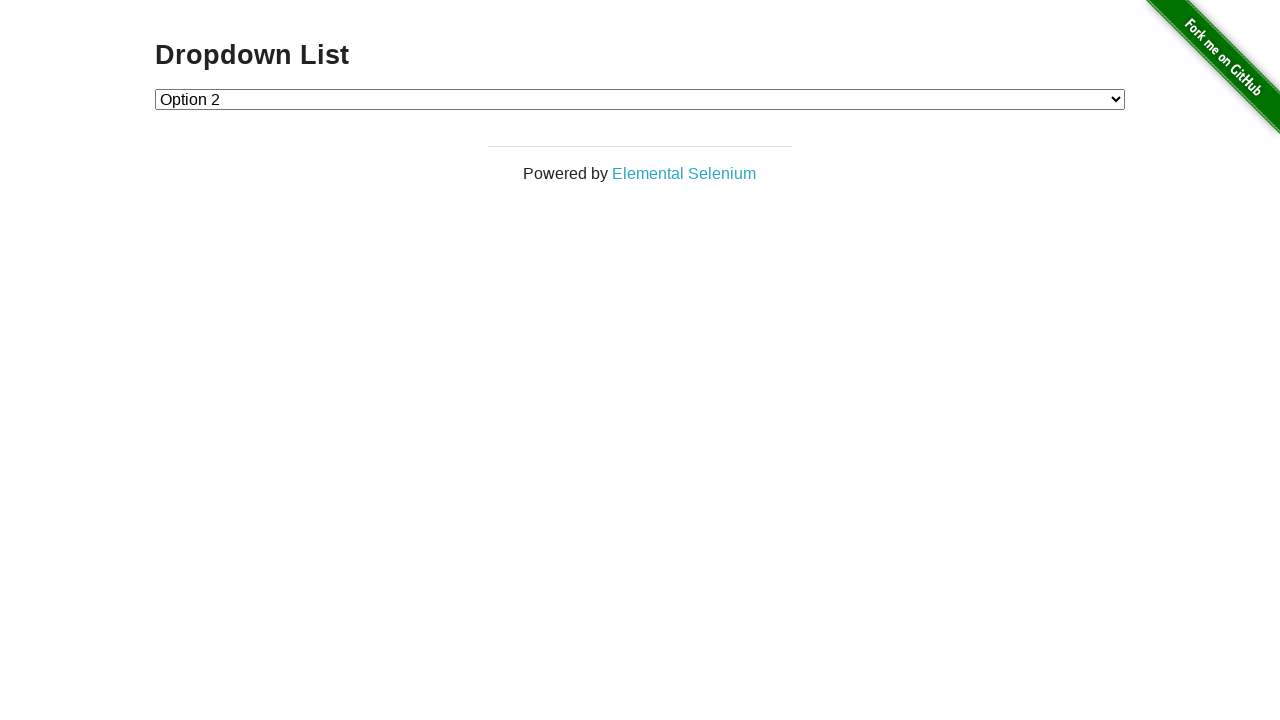

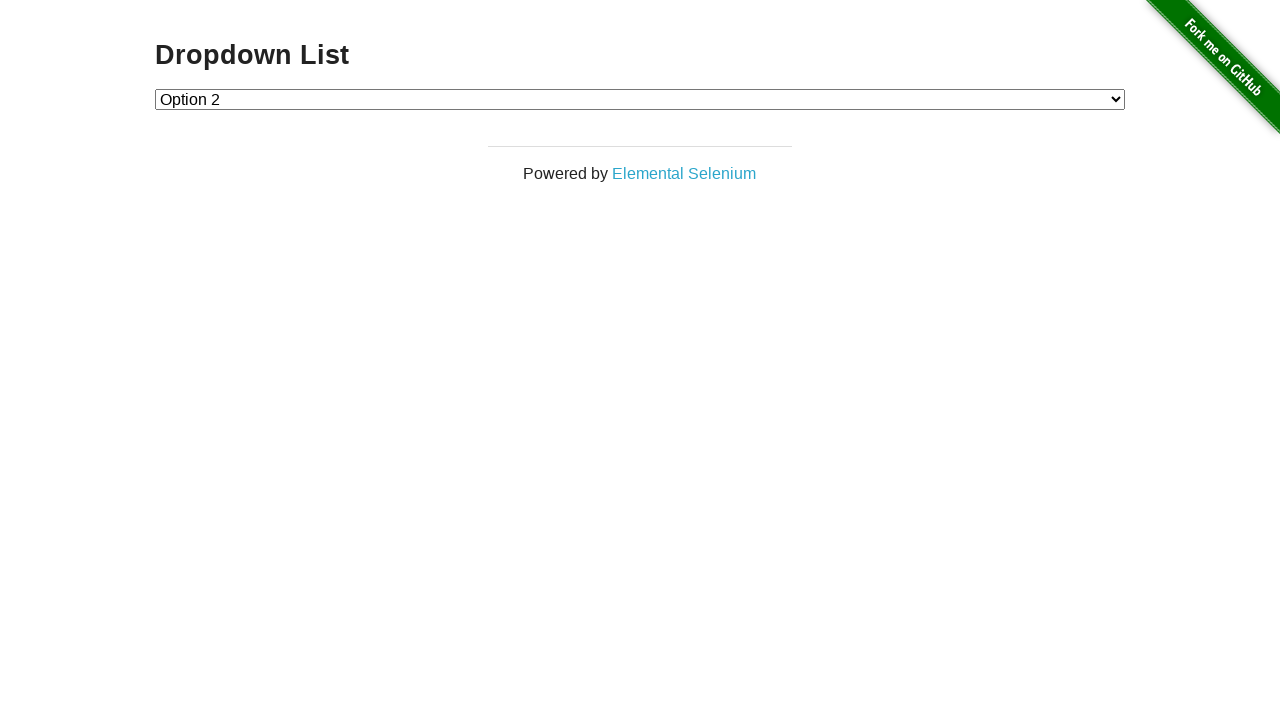